Tests checkbox functionality by clicking a checkbox to select it, verifying it's selected, then clicking again to deselect it and verifying it's deselected

Starting URL: https://rahulshettyacademy.com/AutomationPractice/

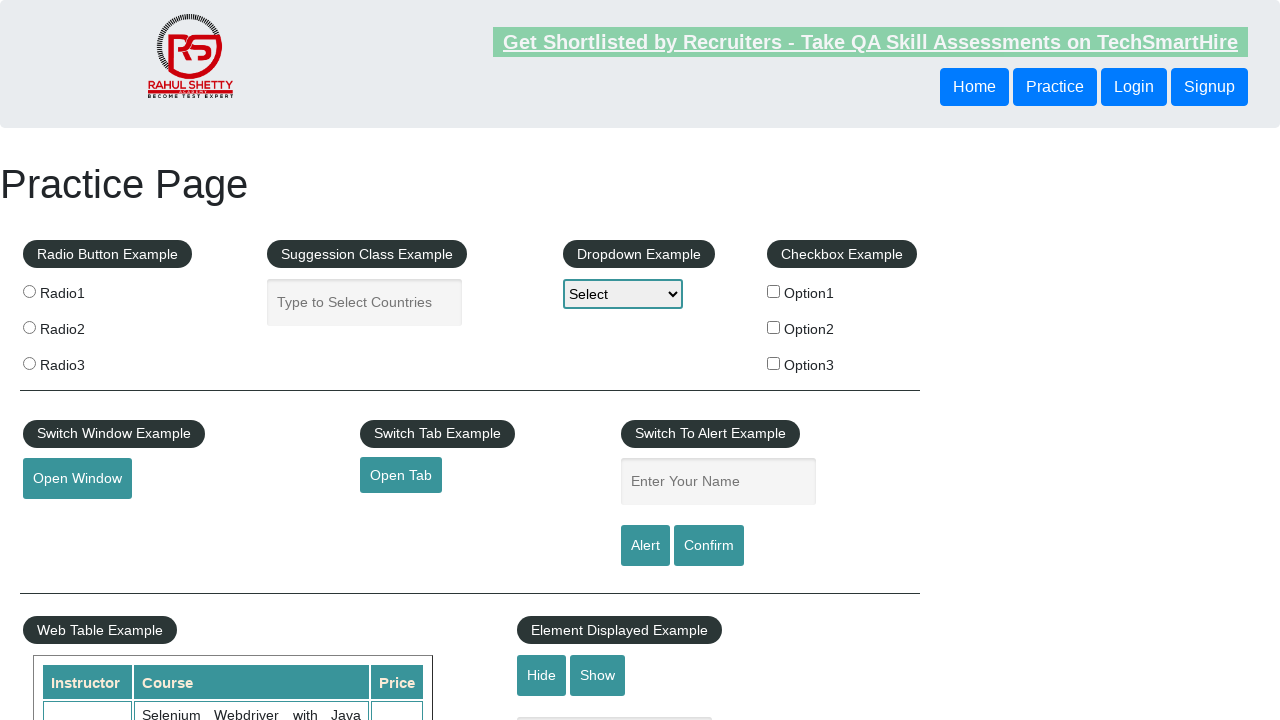

Navigated to AutomationPractice page
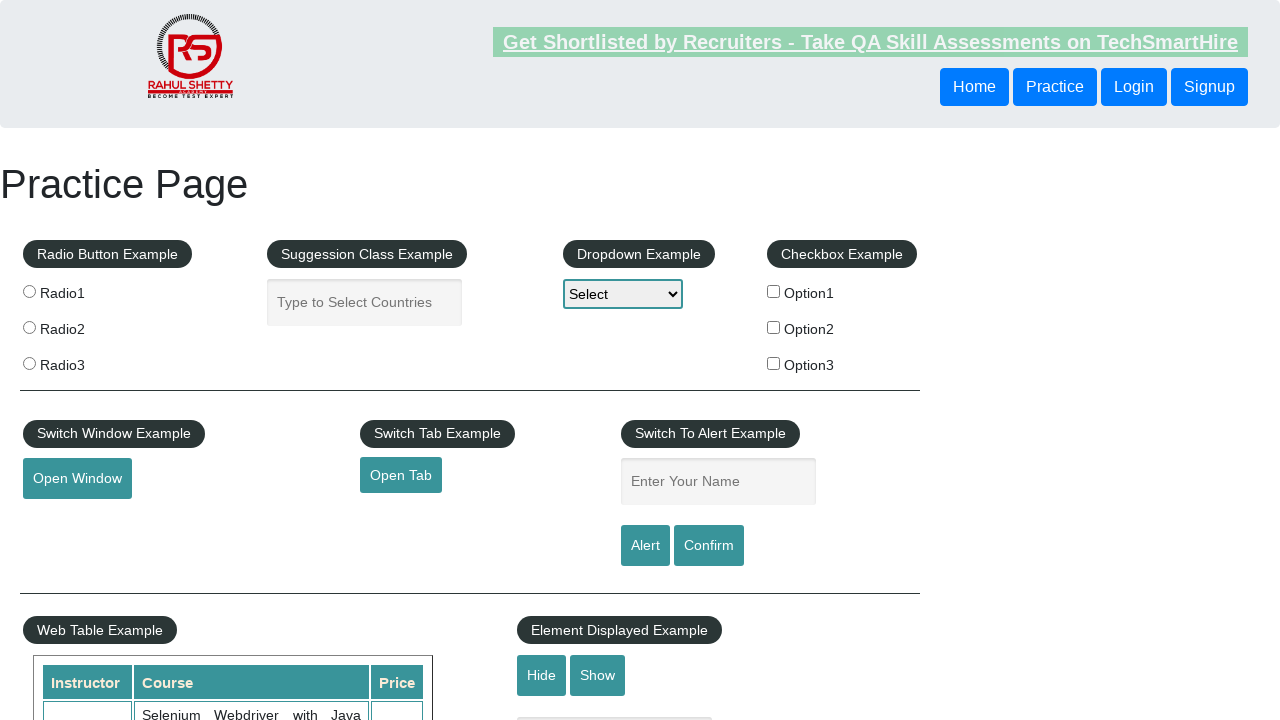

Clicked checkbox option 1 to select it at (774, 291) on input#checkBoxOption1
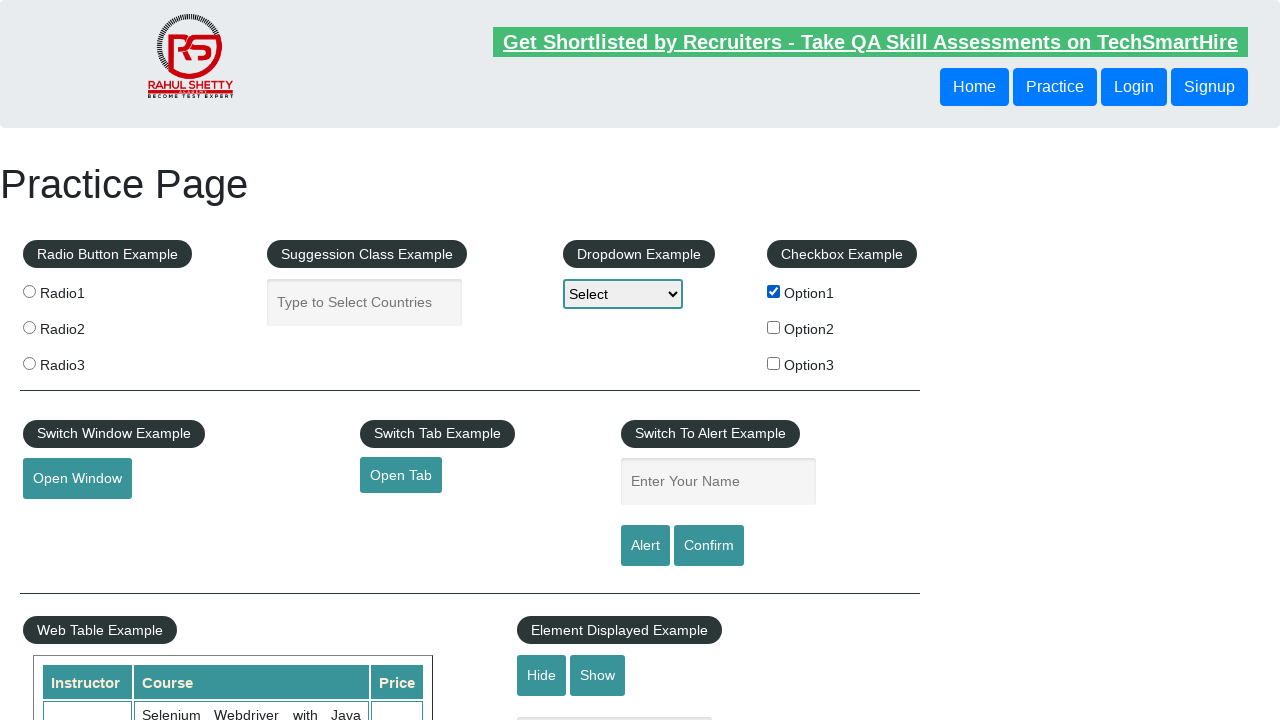

Verified checkbox option 1 is selected
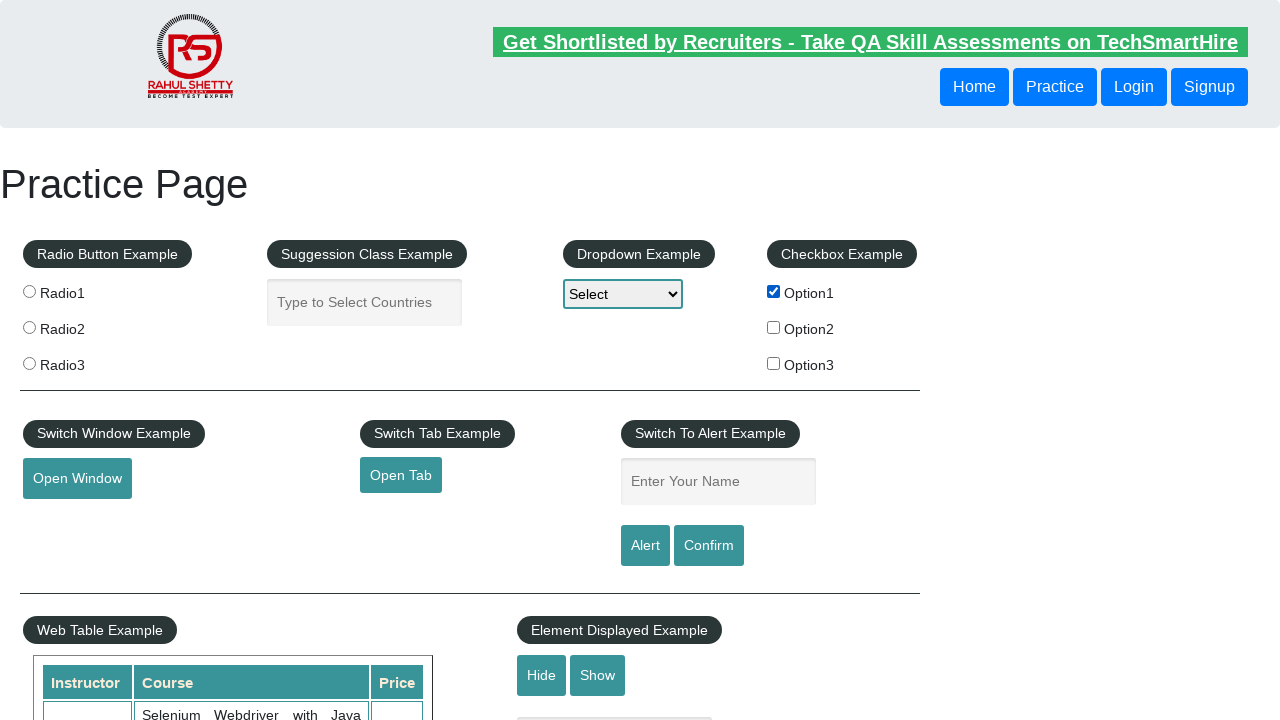

Clicked checkbox option 1 to deselect it at (774, 291) on input#checkBoxOption1
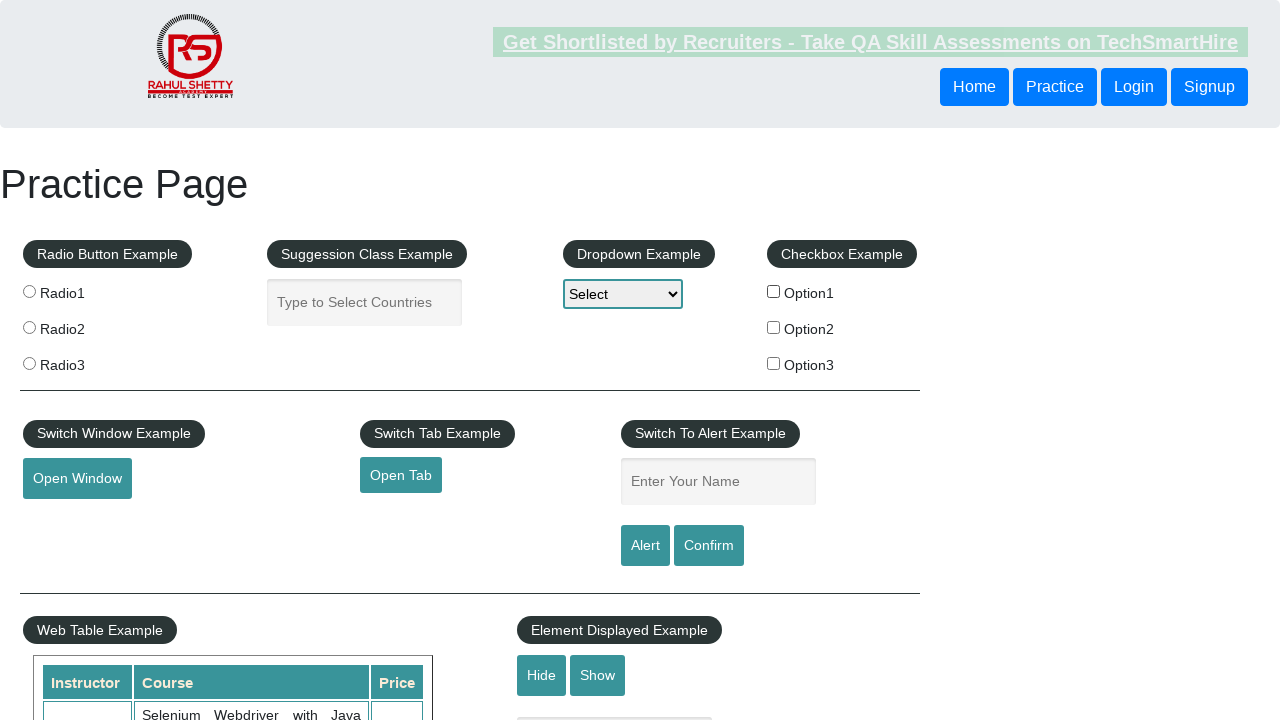

Verified checkbox option 1 is deselected
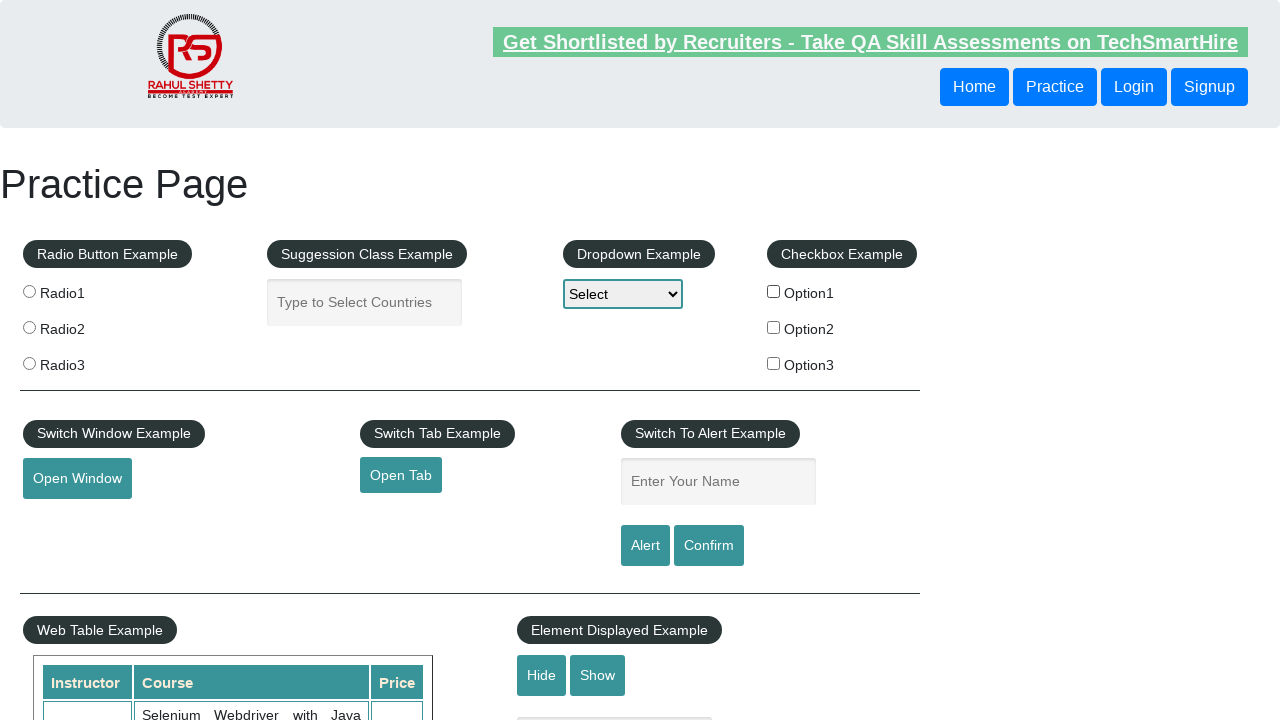

Located all checkbox elements on page
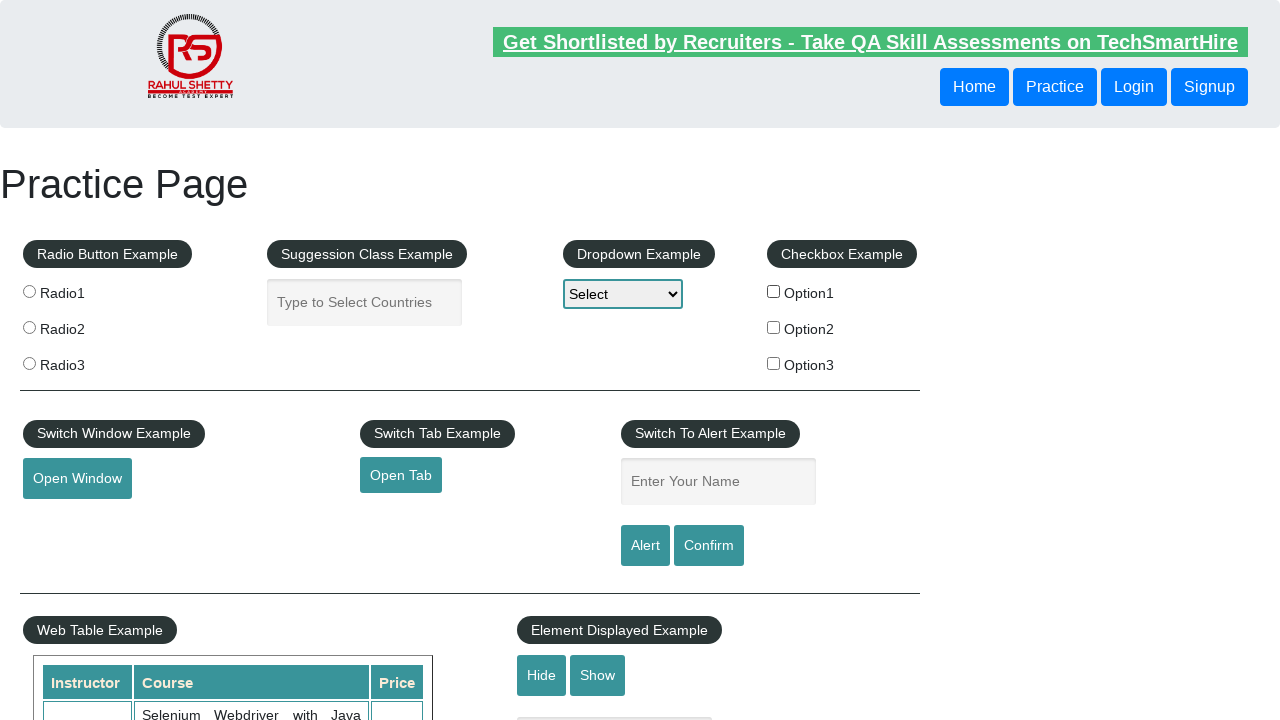

Counted total checkboxes: 3
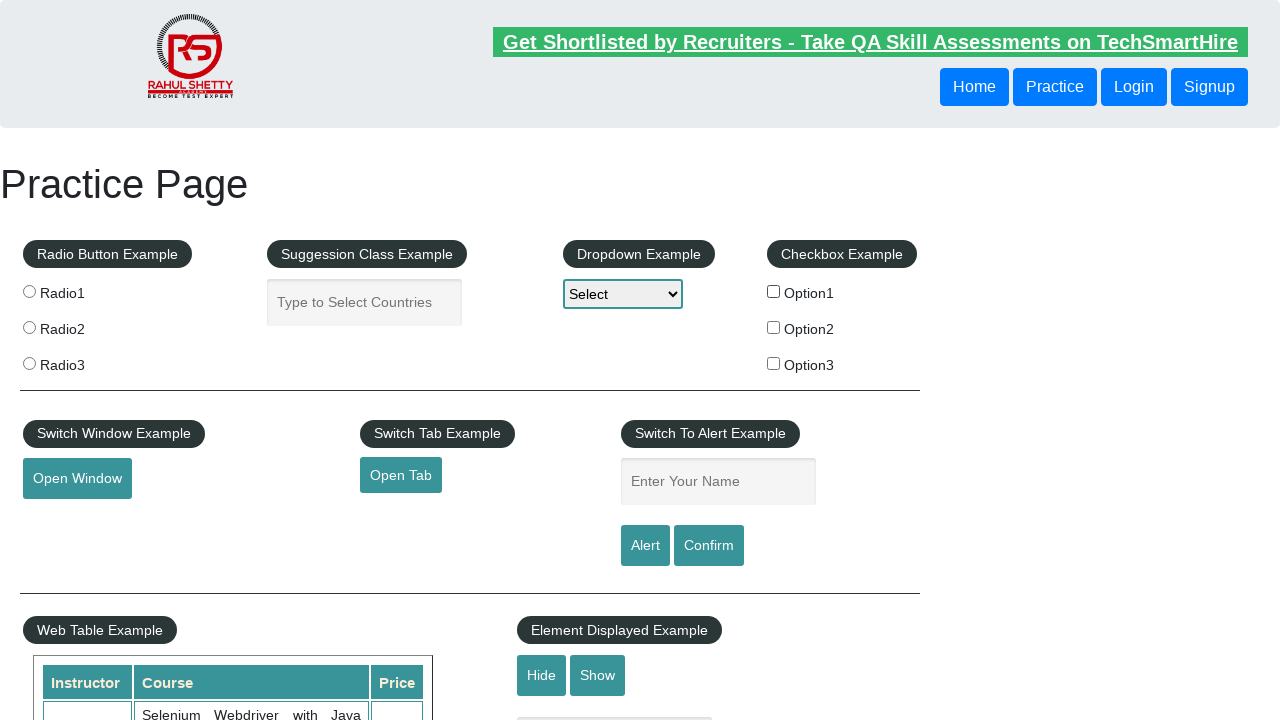

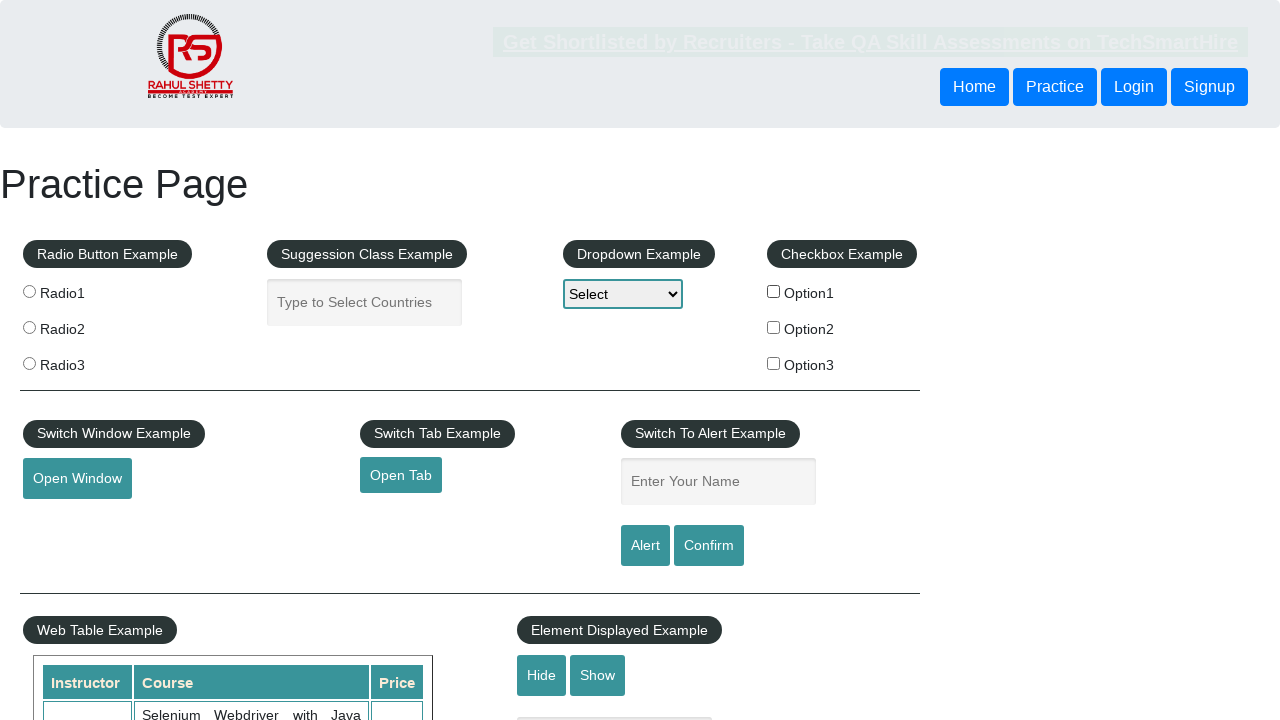